Tests the jQuery UI resizable widget by dragging the resize handle to expand the element by 300 pixels in both directions

Starting URL: https://jqueryui.com/resources/demos/resizable/default.html

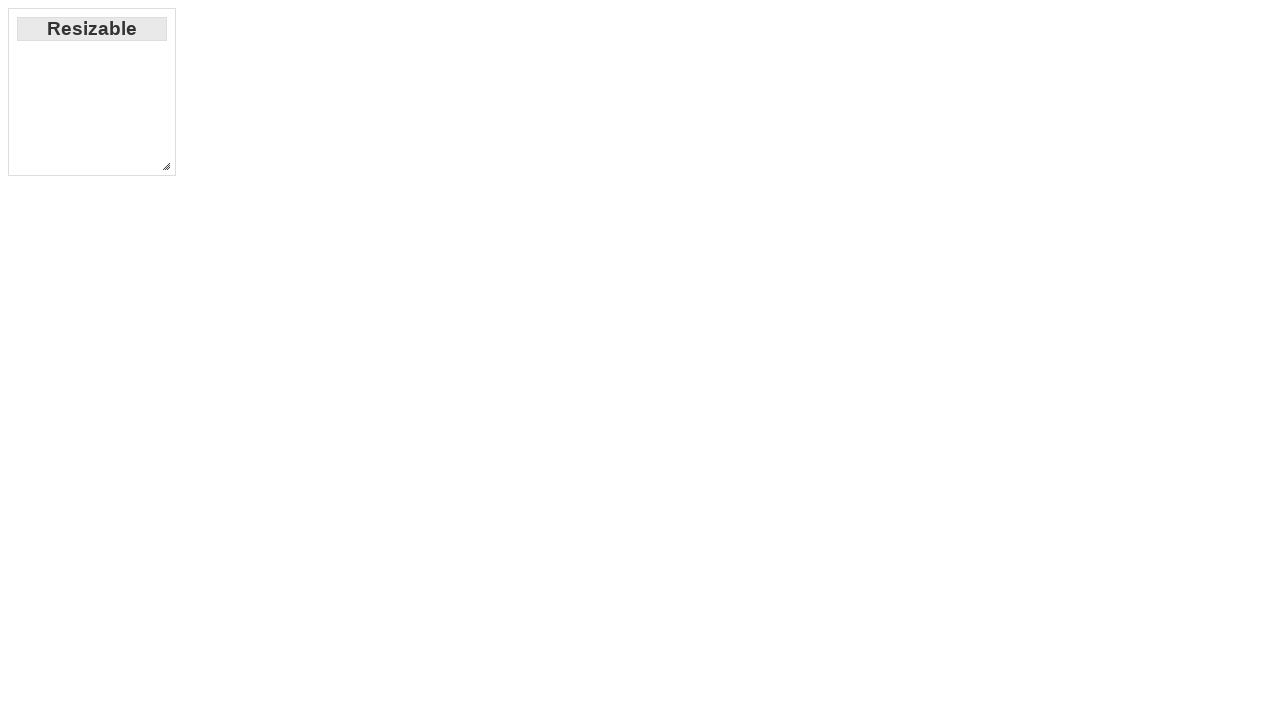

Navigated to jQuery UI resizable demo page
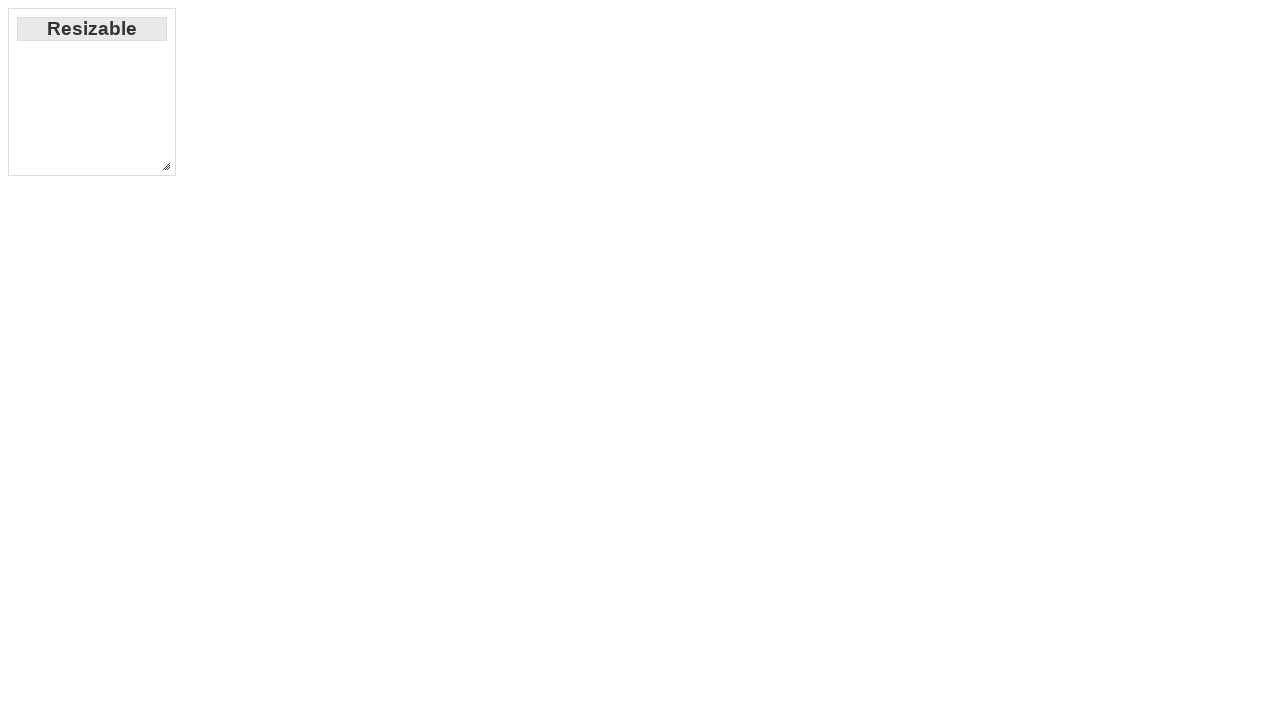

Located the resize handle element (.ui-resizable-se)
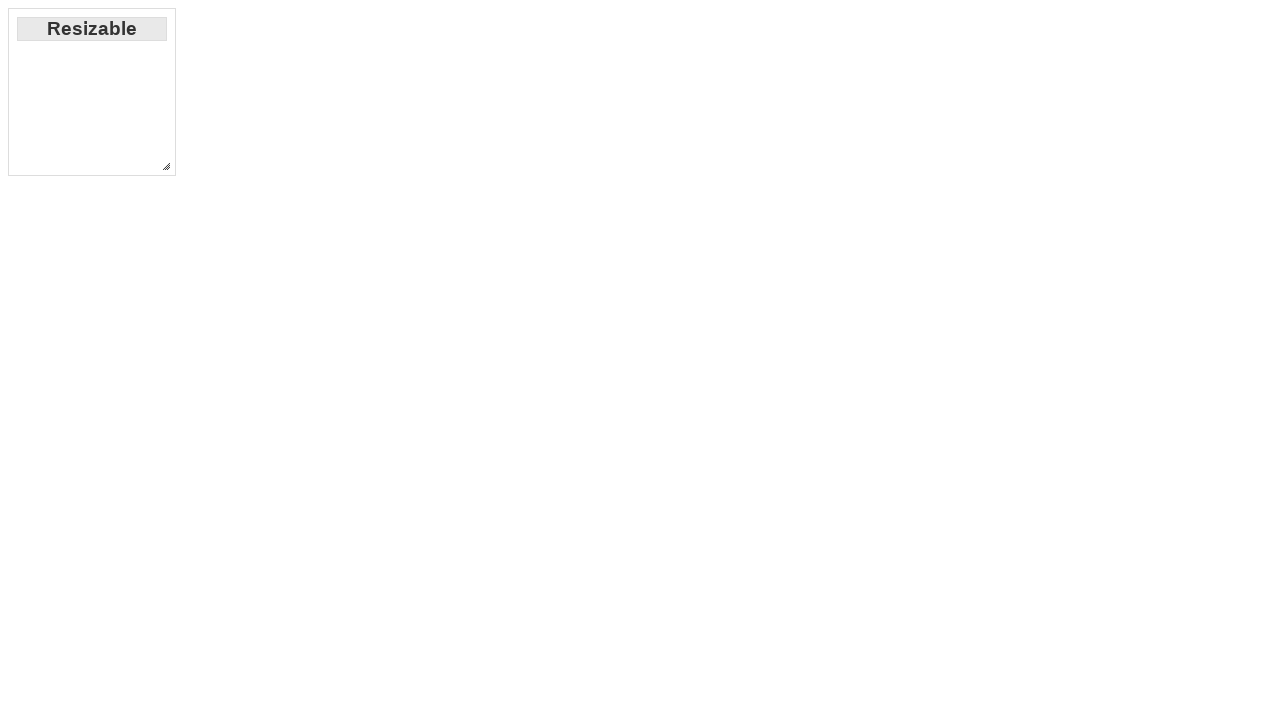

Retrieved bounding box of resize handle
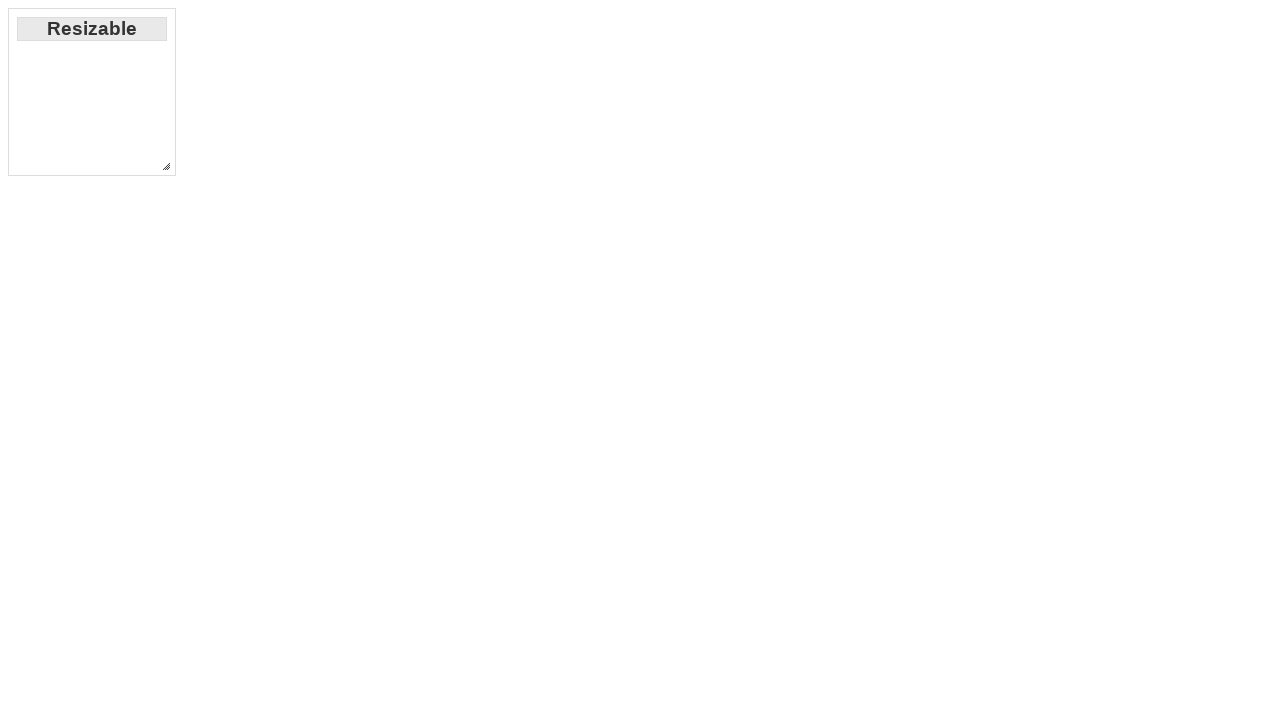

Moved mouse to center of resize handle at (166, 166)
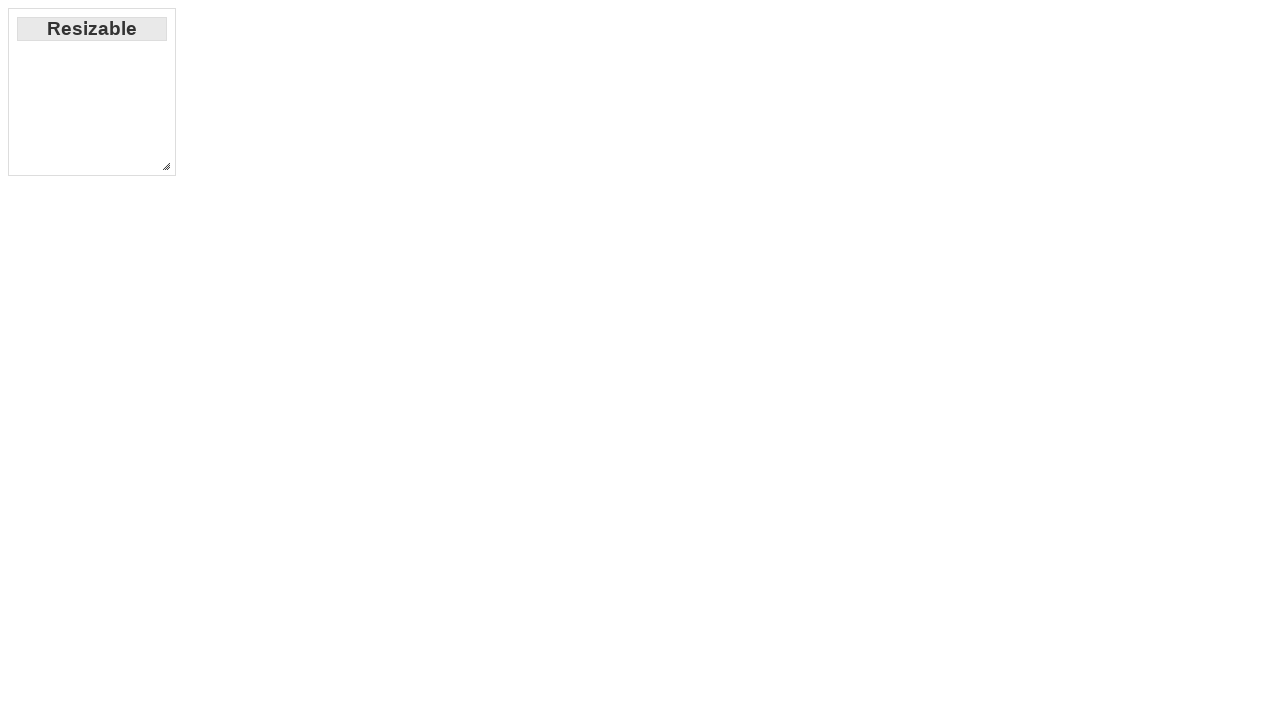

Pressed down mouse button on resize handle at (166, 166)
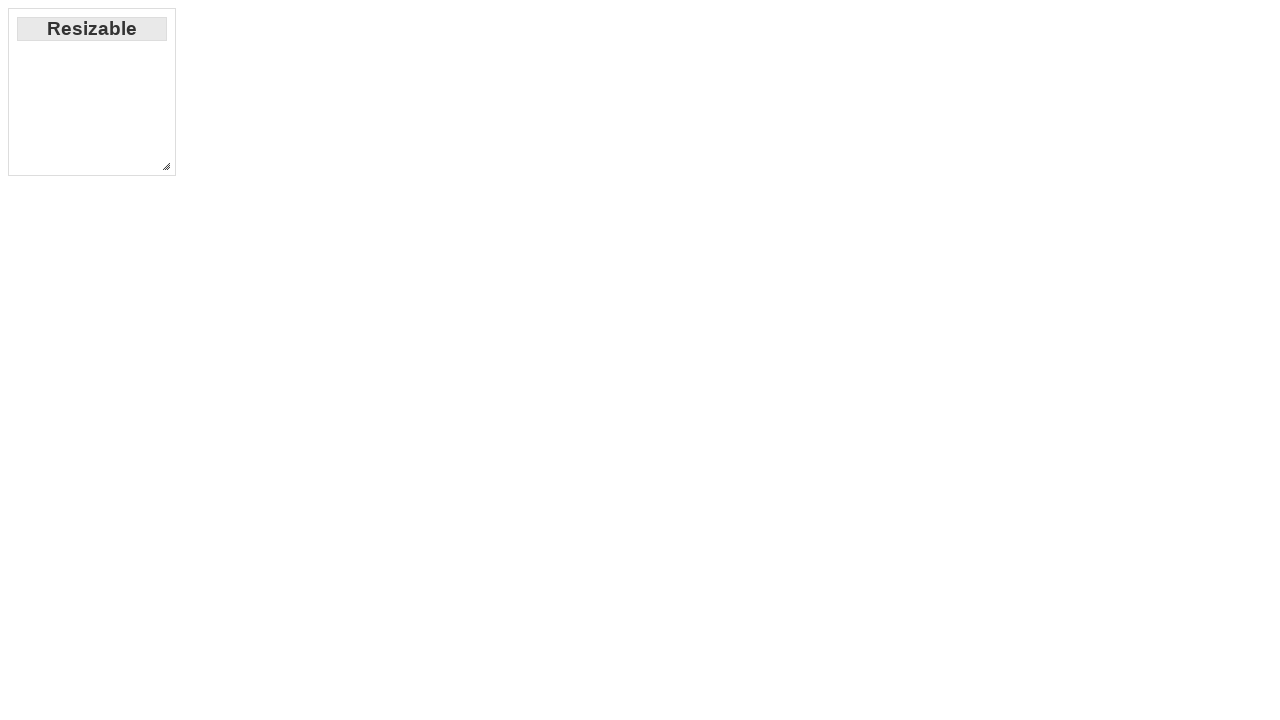

Dragged resize handle 300 pixels right and 300 pixels down at (466, 466)
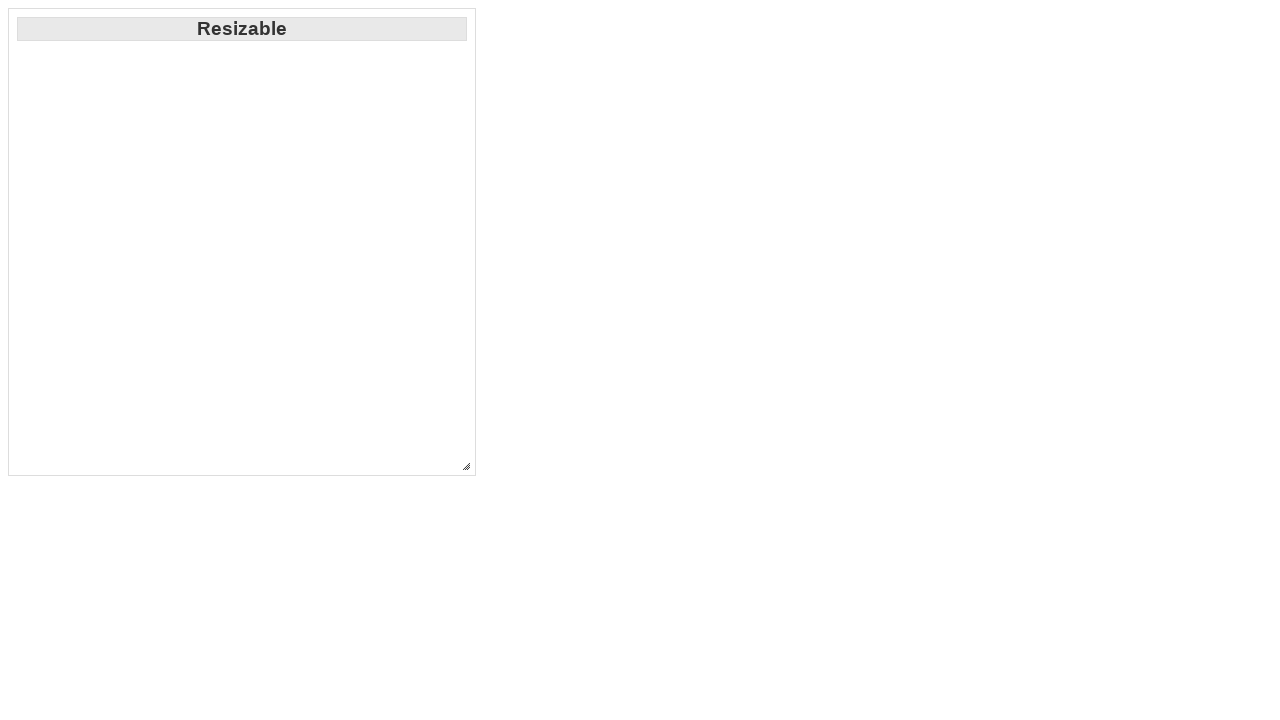

Released mouse button to complete resize at (466, 466)
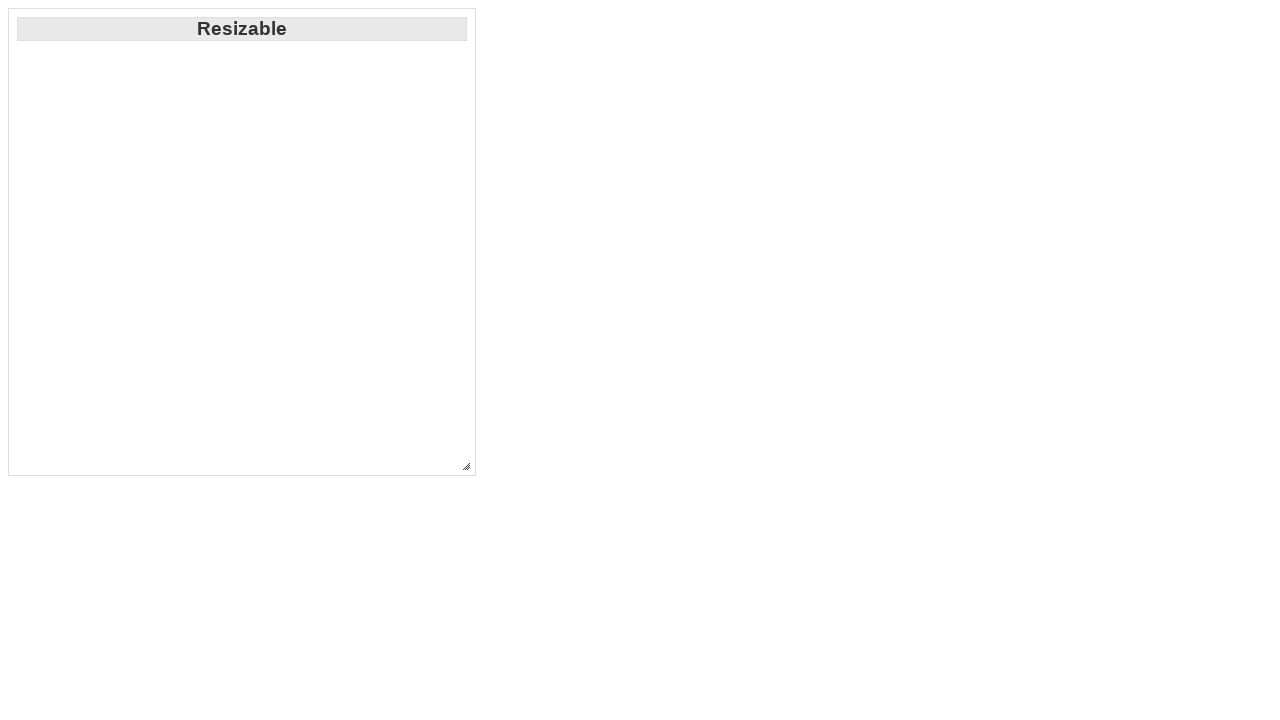

Waited 1 second to see resized element
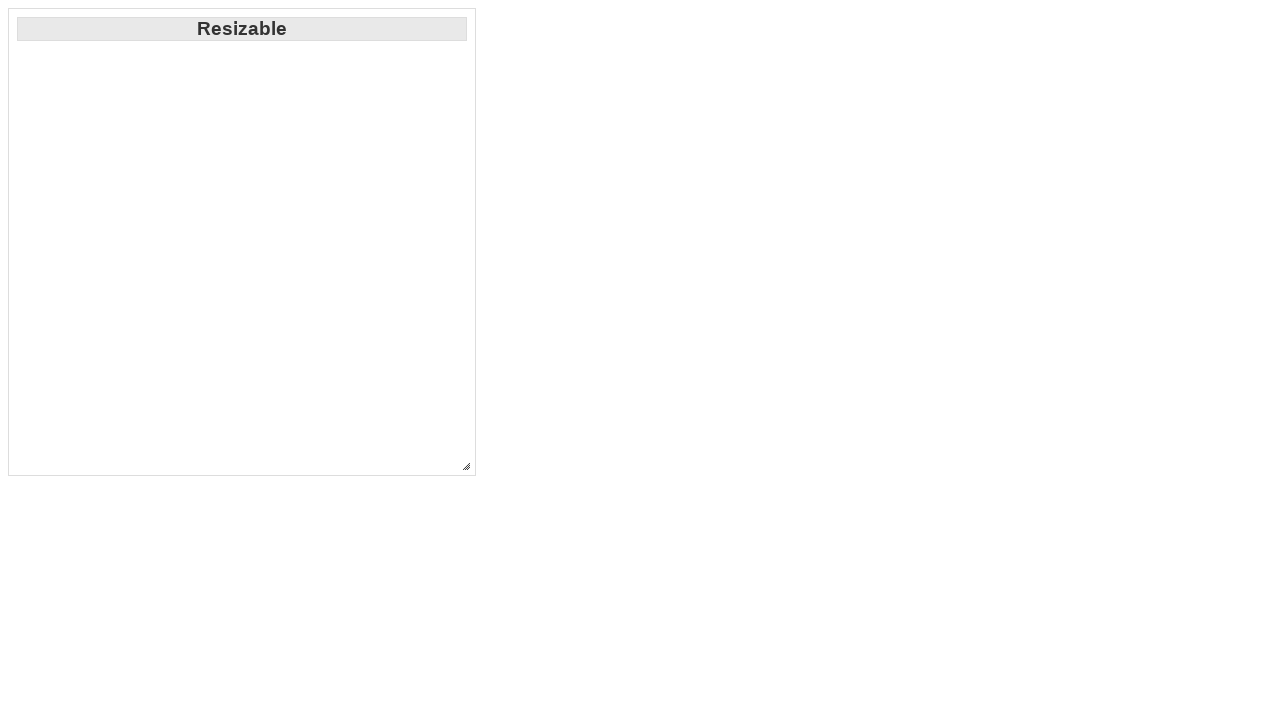

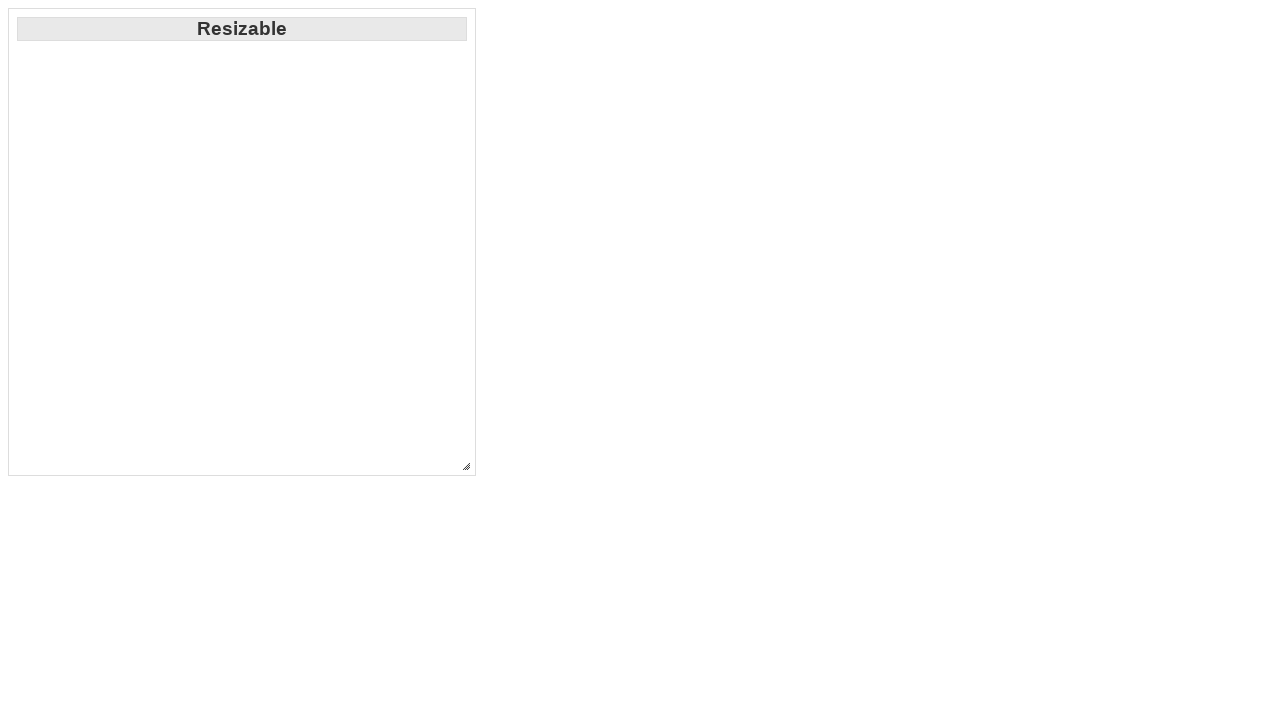